Tests JavaScript alert handling by triggering an alert, reading its text, and accepting it

Starting URL: https://the-internet.herokuapp.com/javascript_alerts

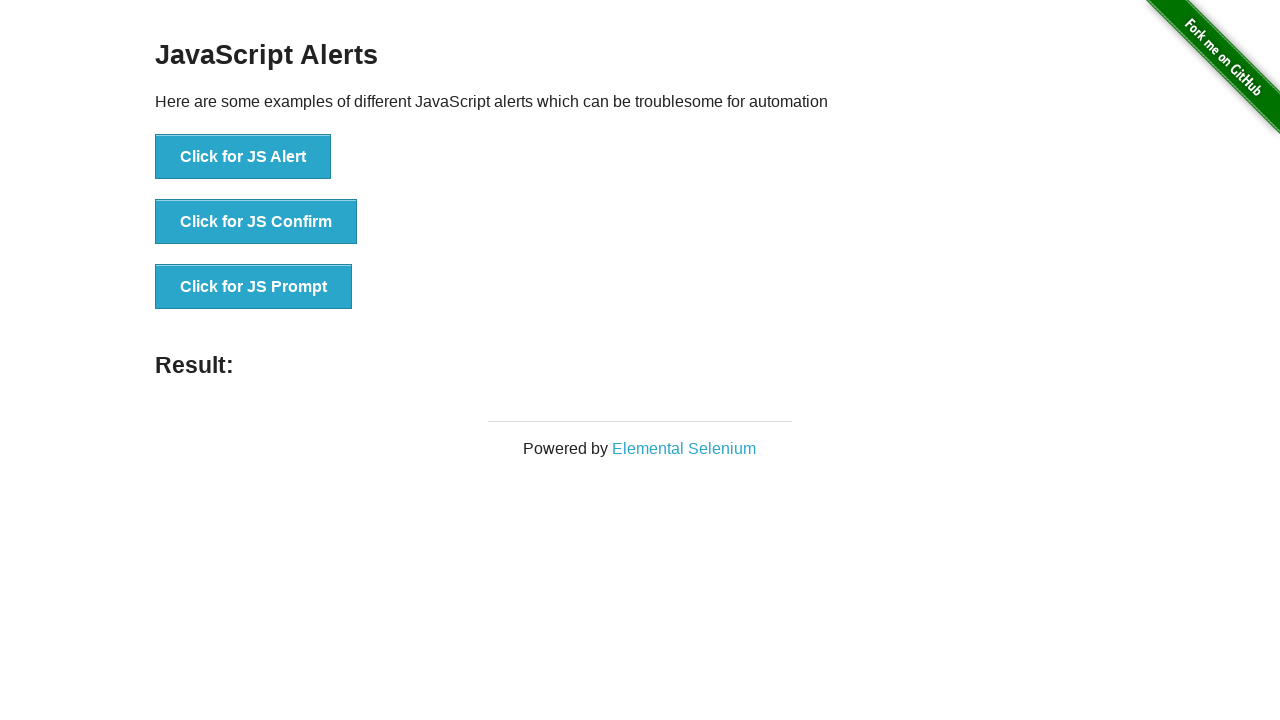

Clicked button to trigger JavaScript alert at (243, 157) on xpath=//button[@onclick='jsAlert()']
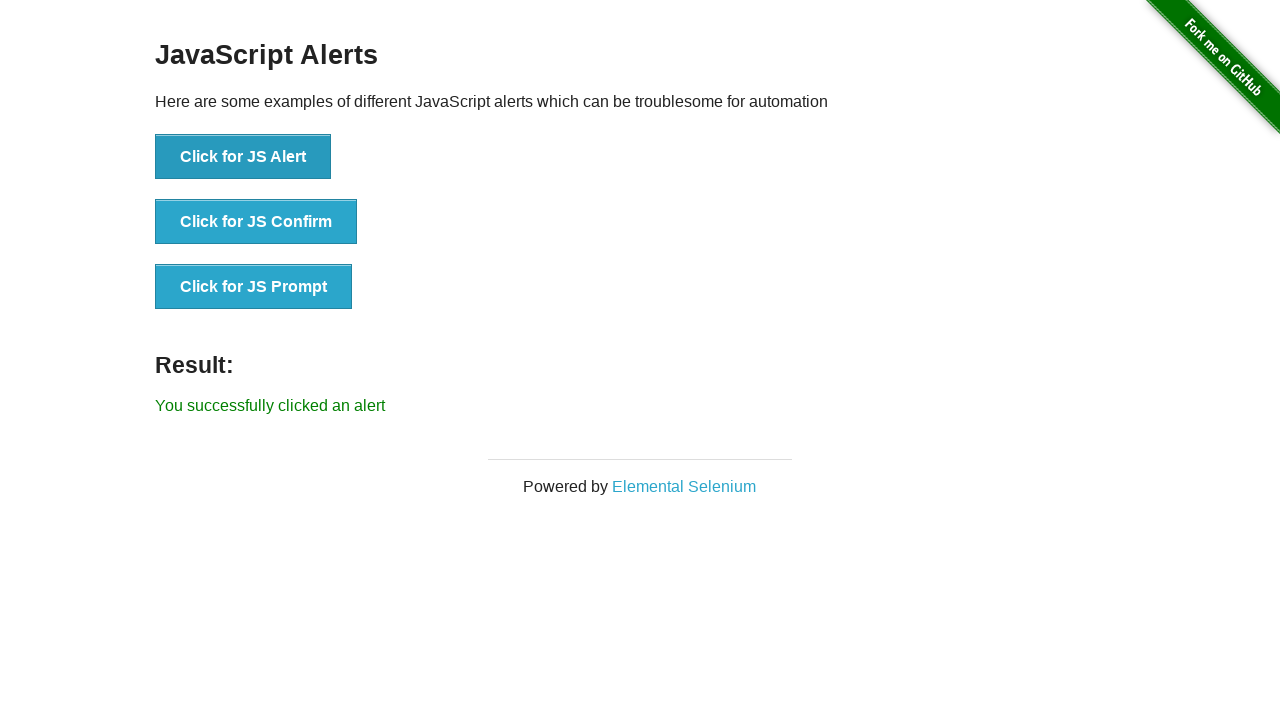

Set up dialog handler to accept alerts
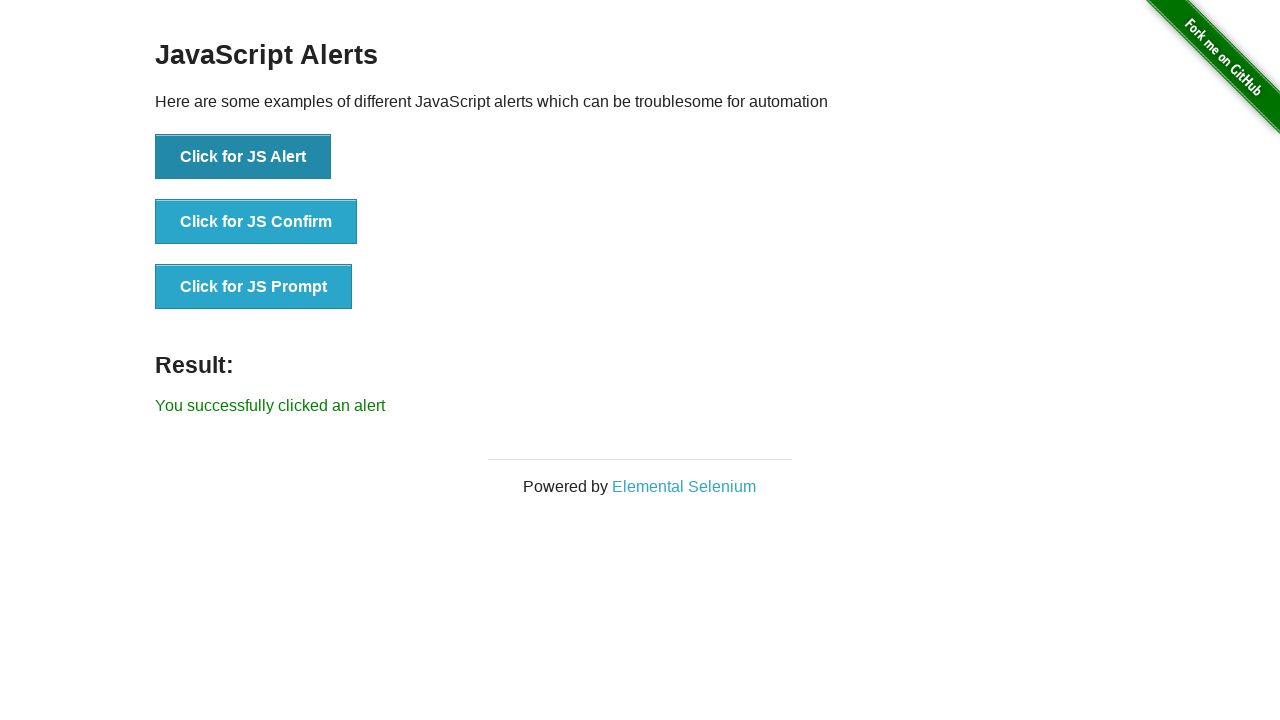

Clicked button again to trigger alert and verify handling at (243, 157) on xpath=//button[@onclick='jsAlert()']
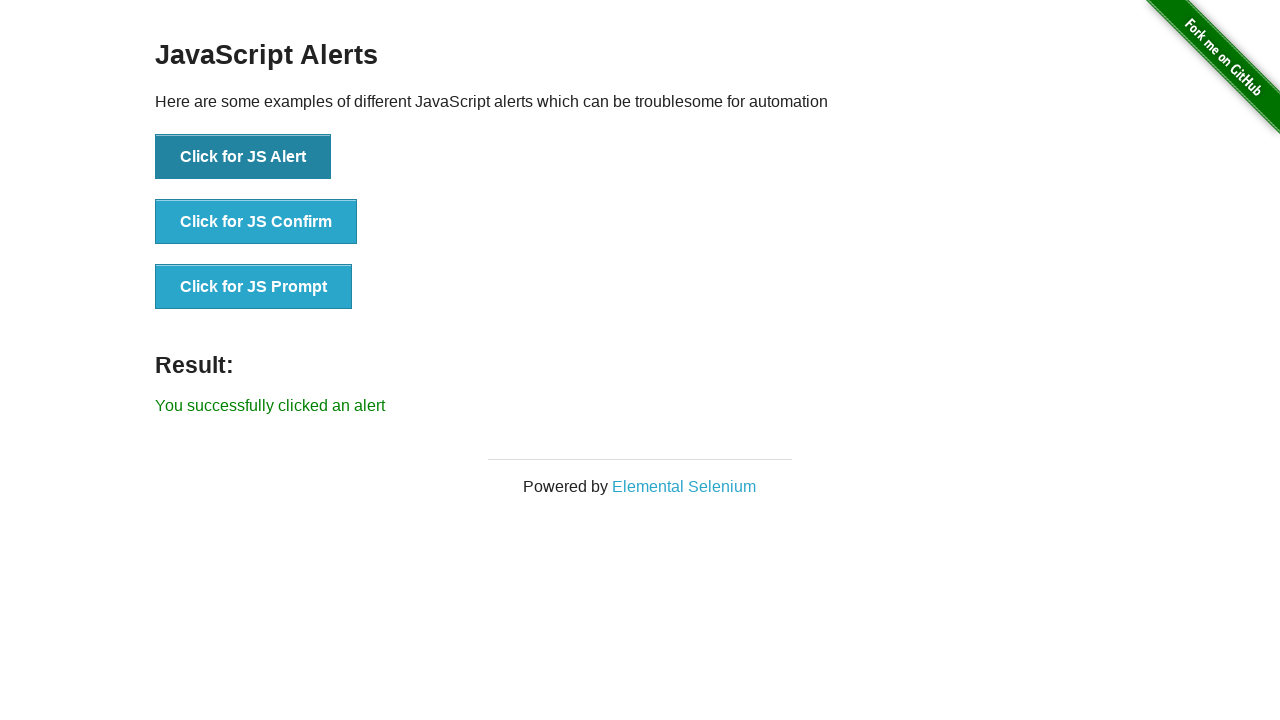

Waited 500ms to ensure alert was properly handled
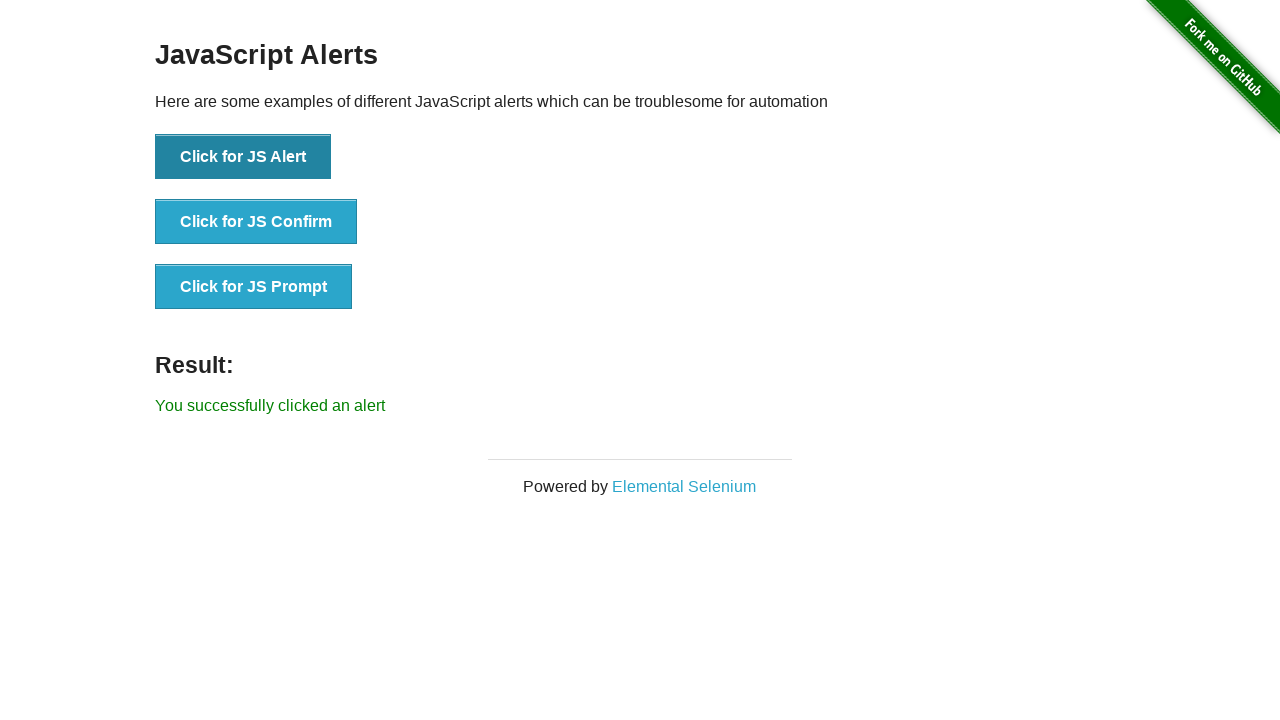

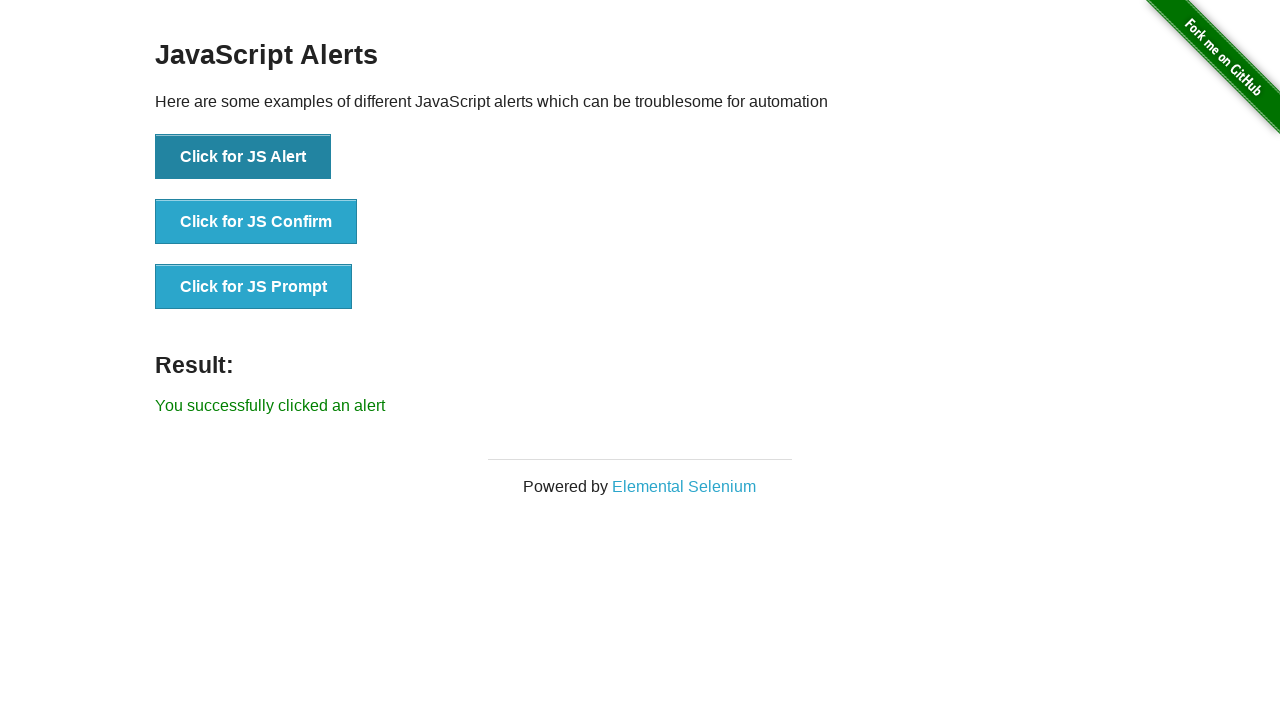